Tests hover functionality by moving the mouse over the first avatar image and verifying that the hidden caption/user information becomes visible.

Starting URL: http://the-internet.herokuapp.com/hovers

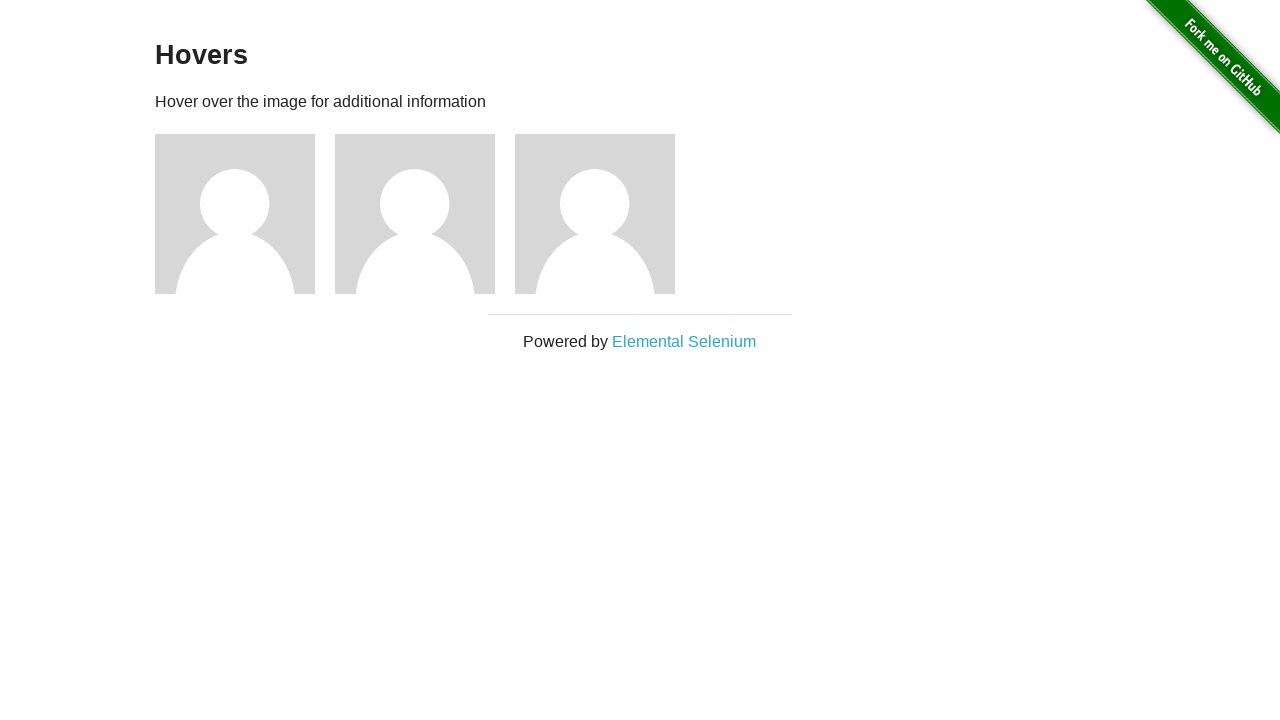

Located the first avatar figure element
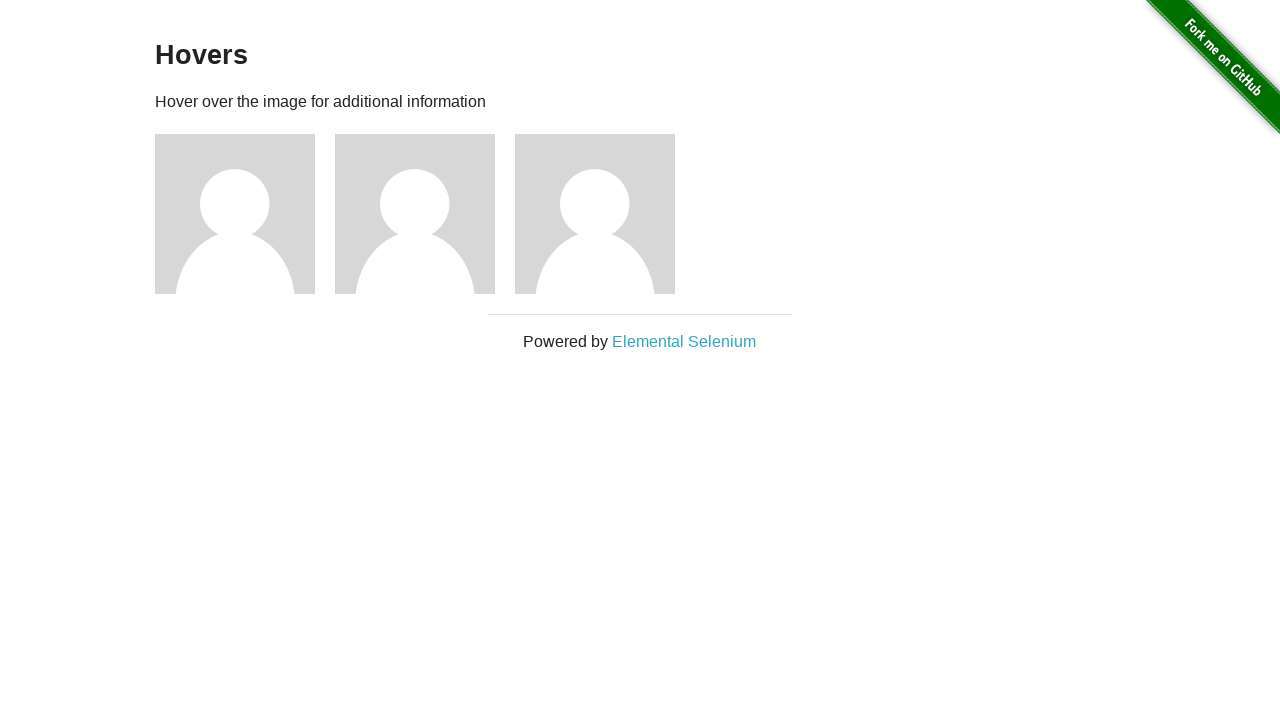

Hovered mouse over the first avatar image at (245, 214) on .figure >> nth=0
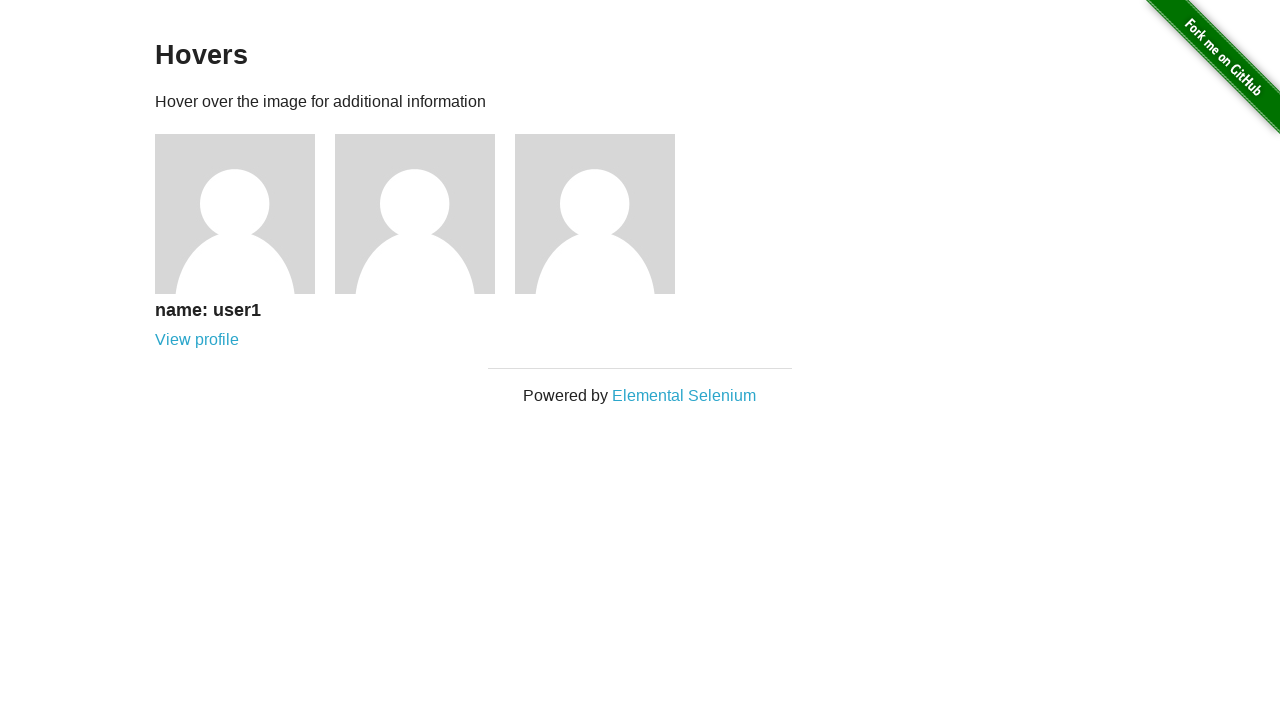

Caption became visible after hover
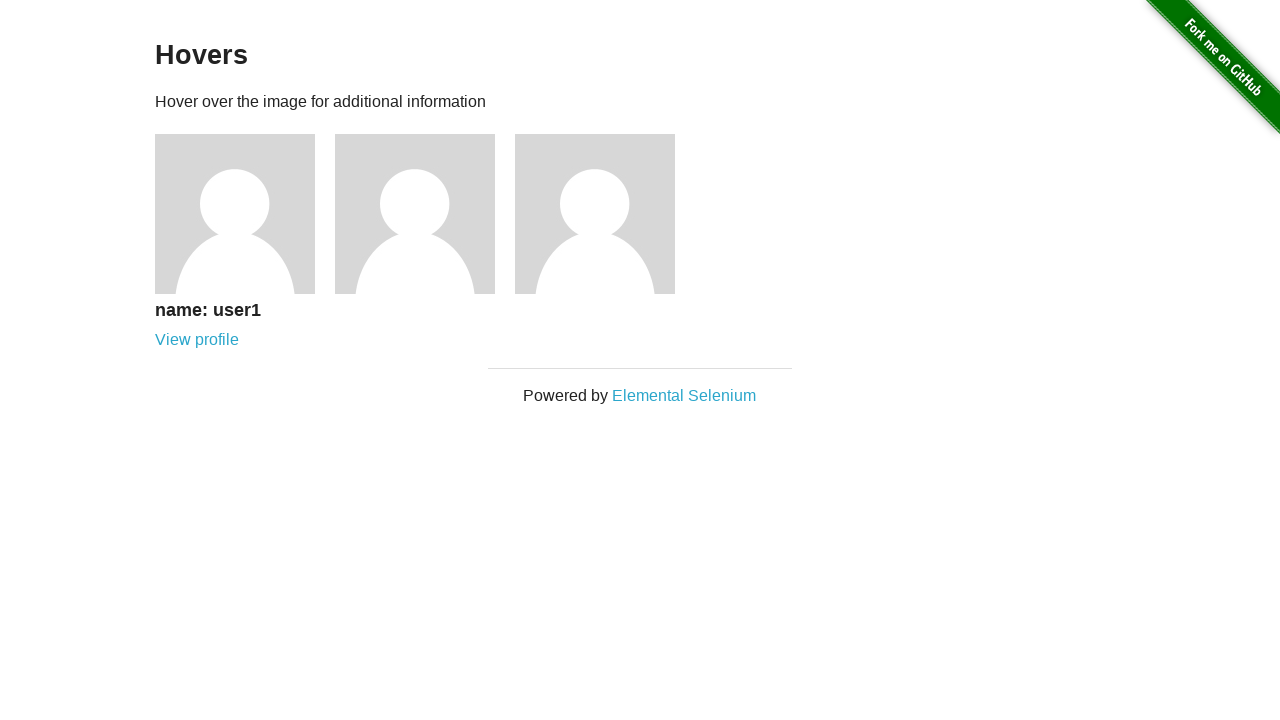

Verified that the caption is visible
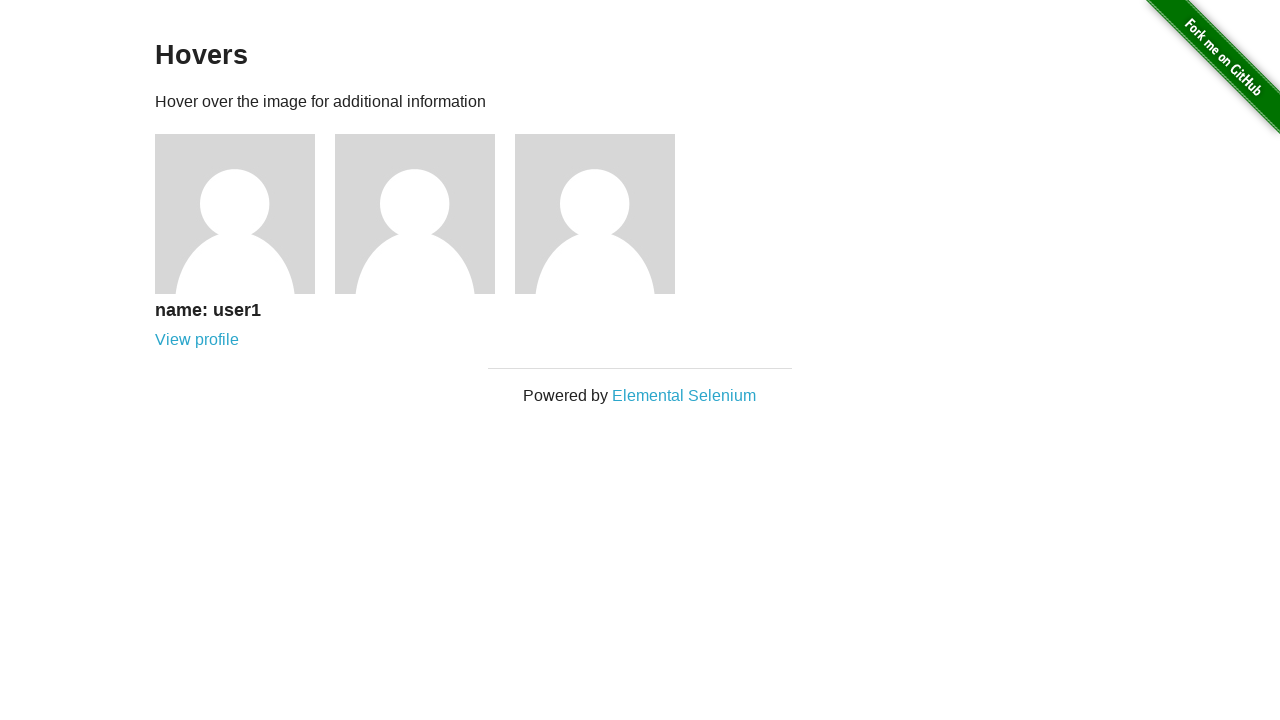

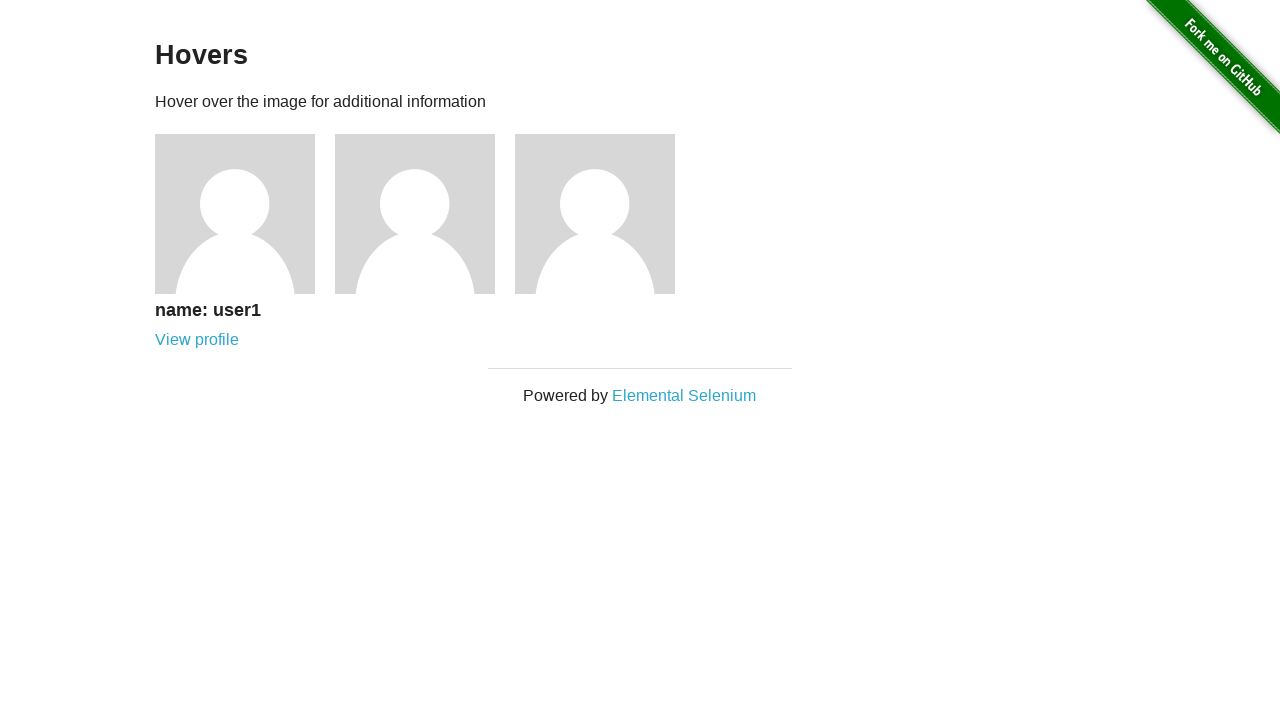